Tests editing a todo item by double-clicking it and changing its text

Starting URL: https://demo.playwright.dev/todomvc

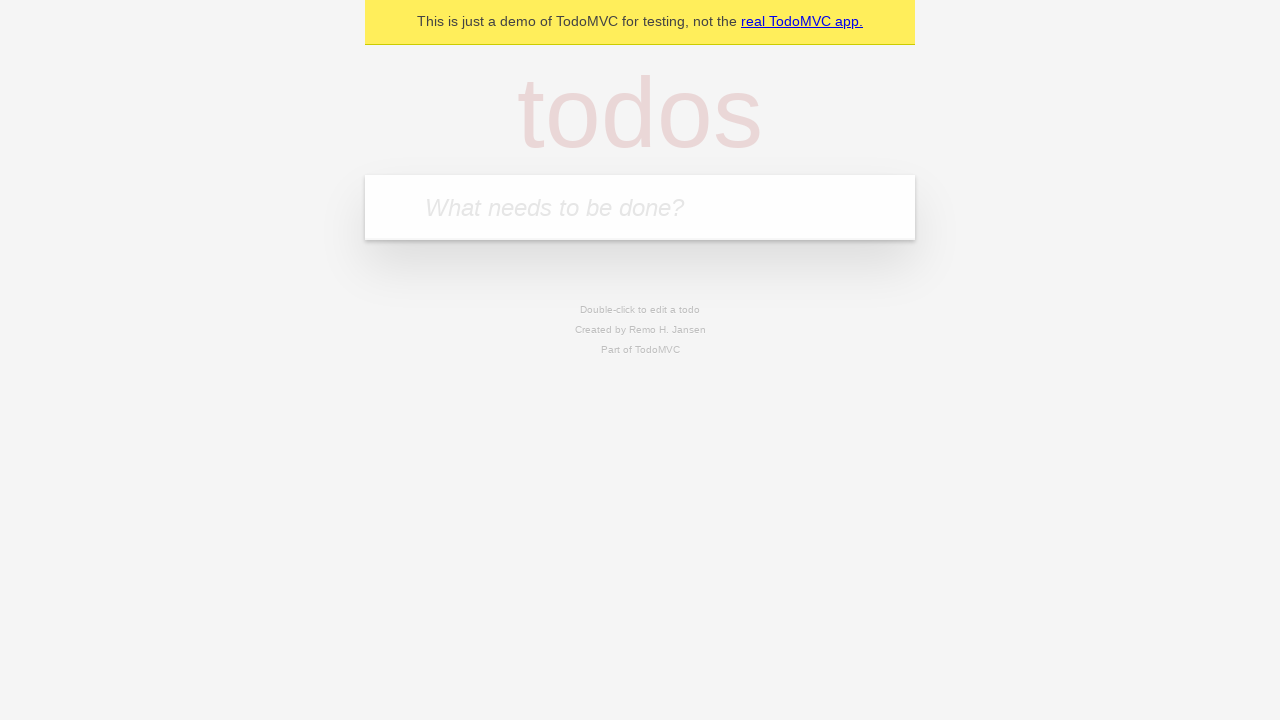

Filled new todo input with 'buy some cheese' on .new-todo
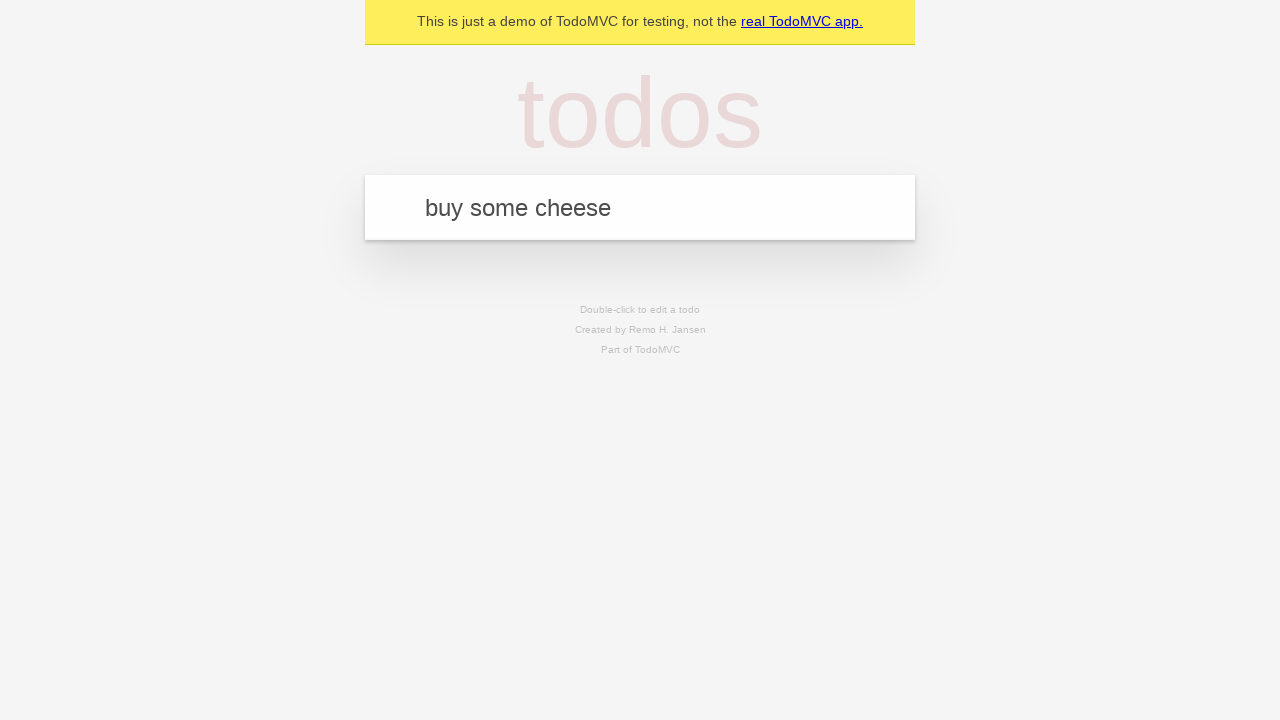

Pressed Enter to add first todo on .new-todo
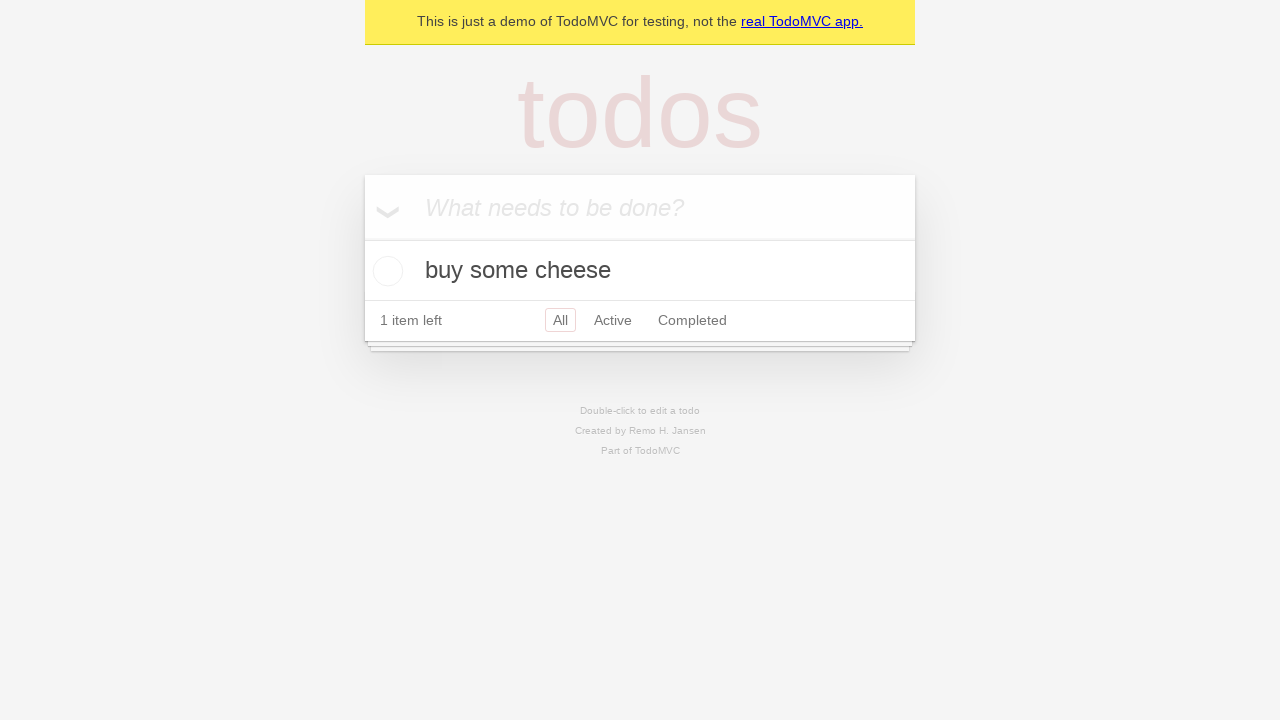

Filled new todo input with 'feed the cat' on .new-todo
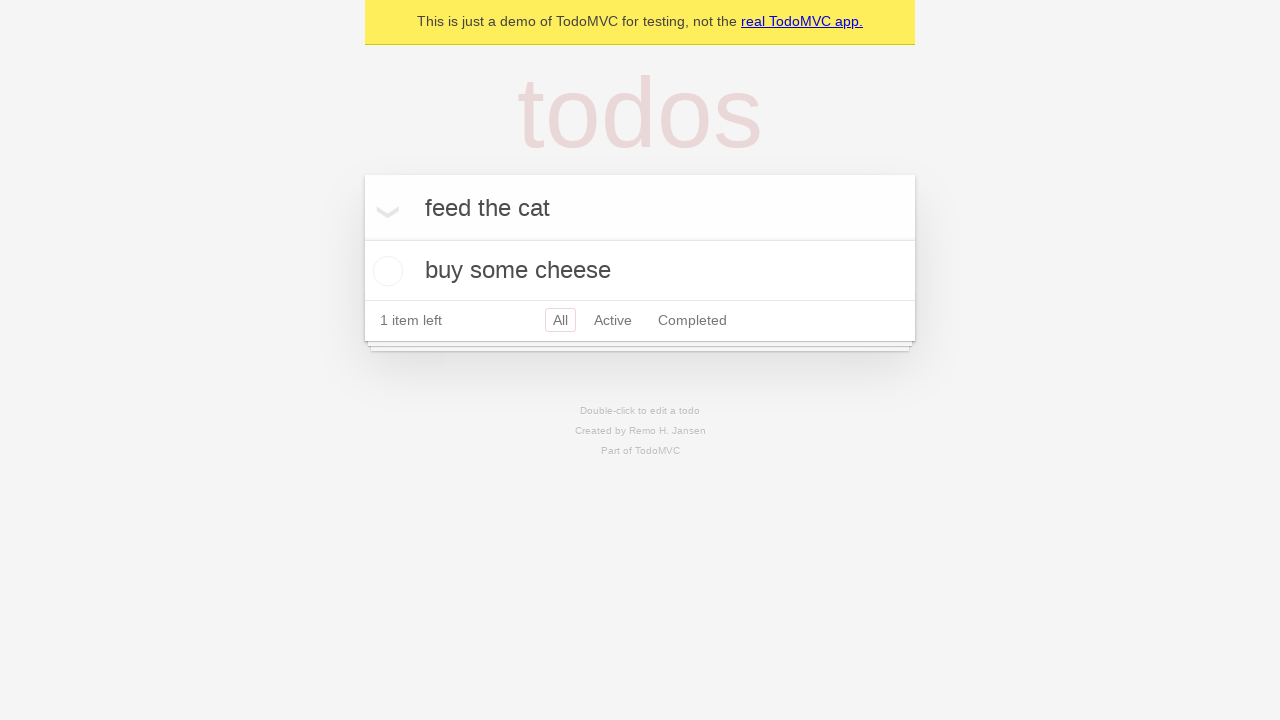

Pressed Enter to add second todo on .new-todo
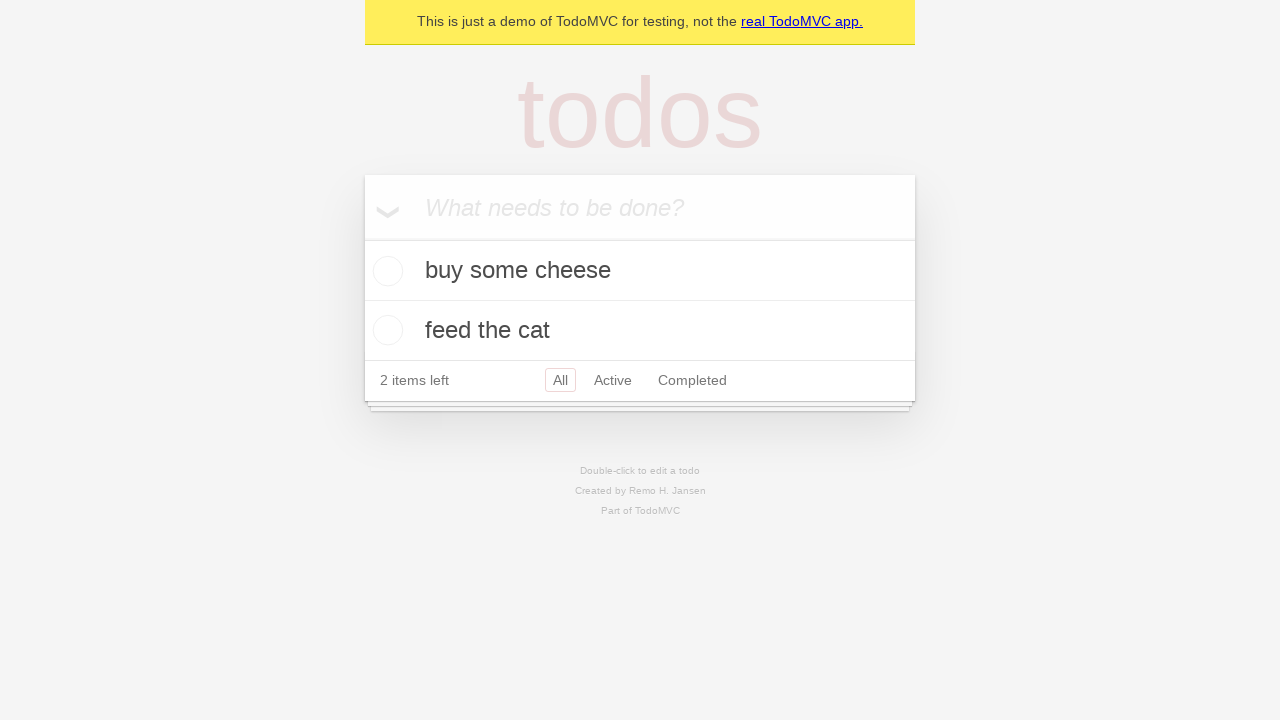

Filled new todo input with 'book a doctors appointment' on .new-todo
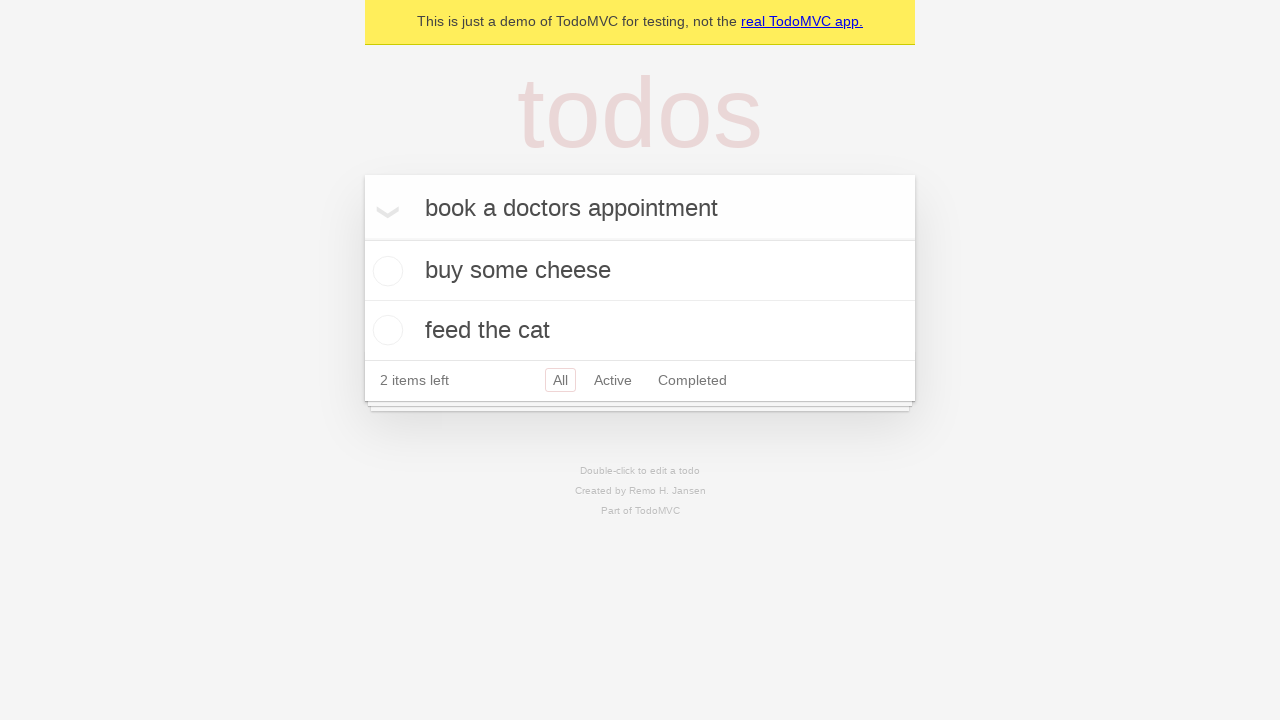

Pressed Enter to add third todo on .new-todo
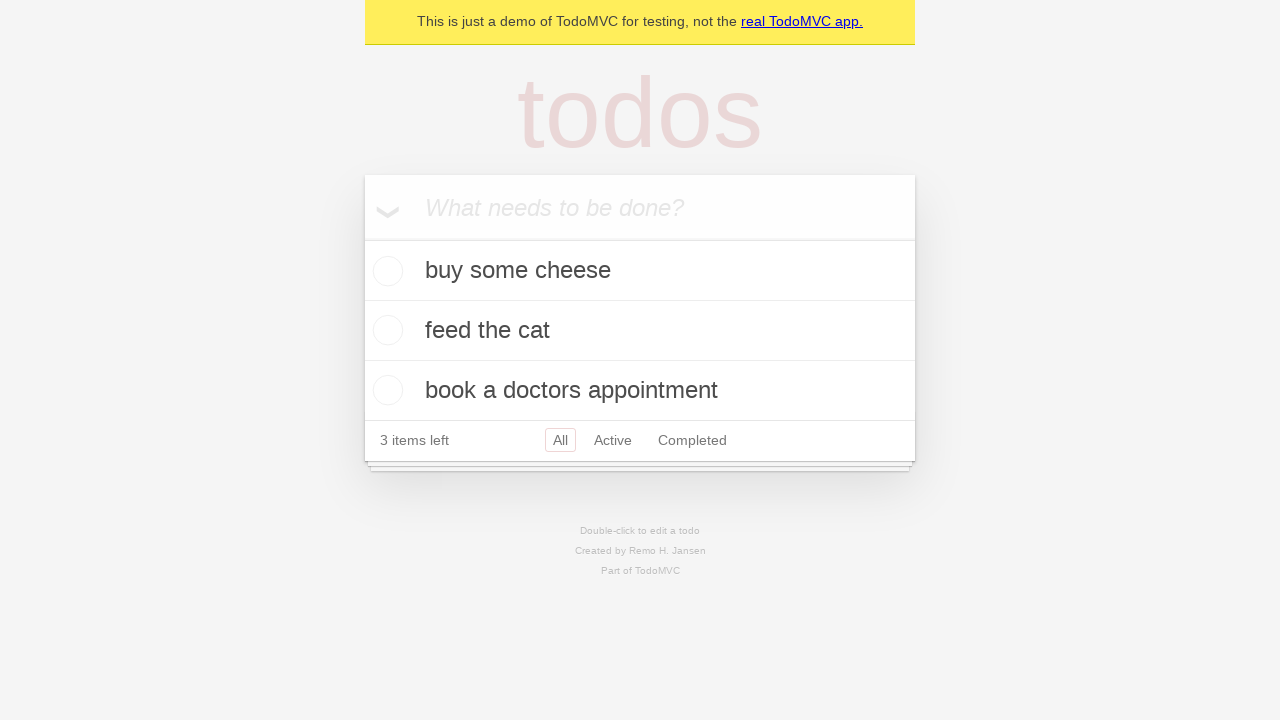

Located second todo item in the list
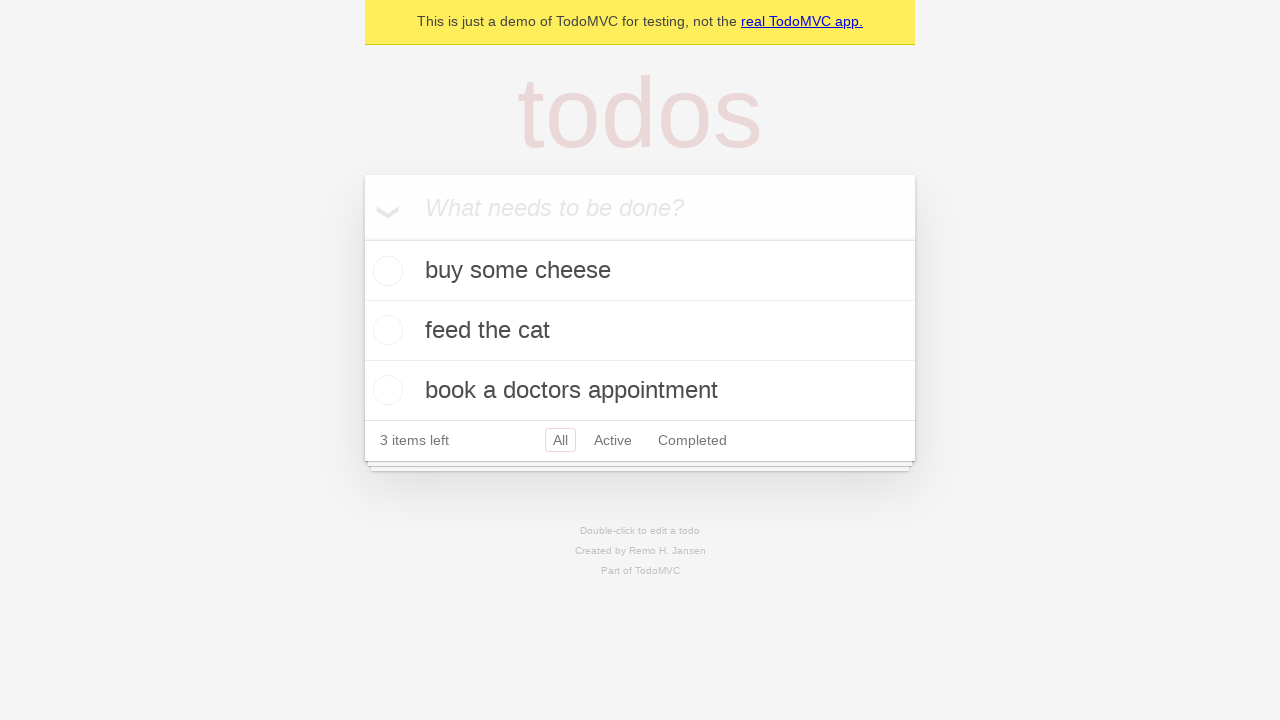

Double-clicked second todo to enter edit mode at (640, 331) on .todo-list li >> nth=1
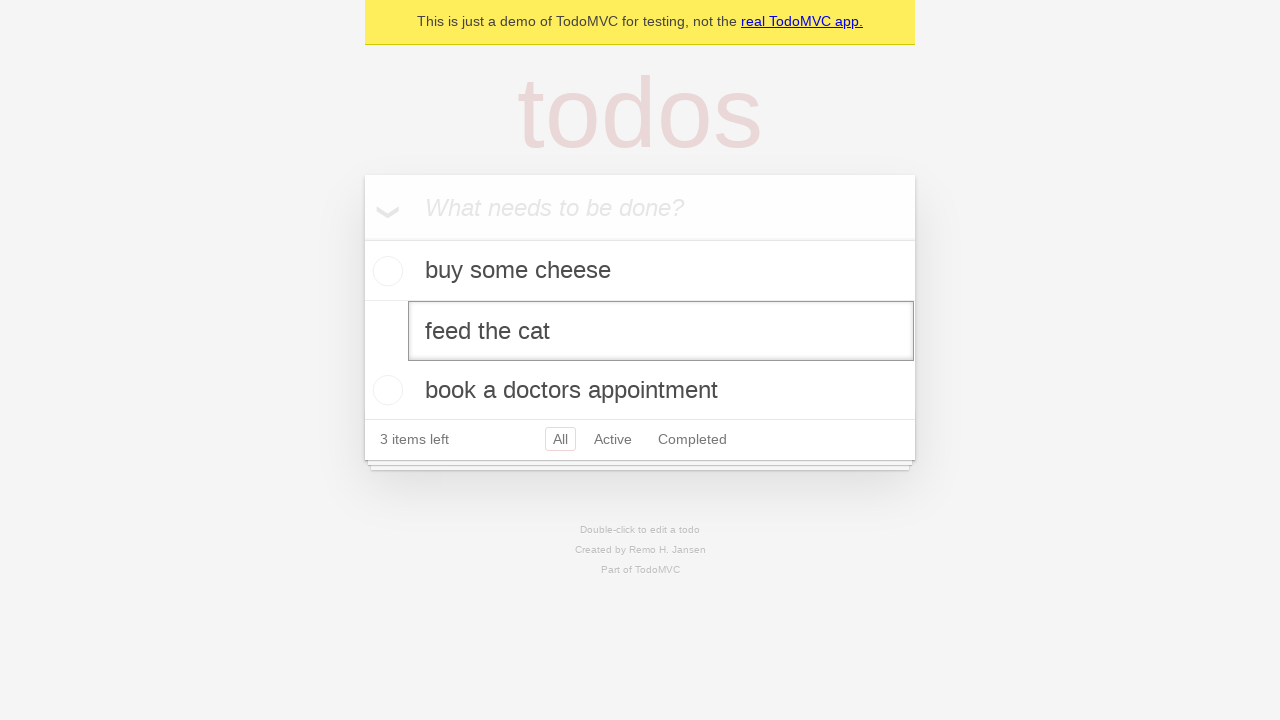

Changed todo text to 'buy some sausages' on .todo-list li >> nth=1 >> .edit
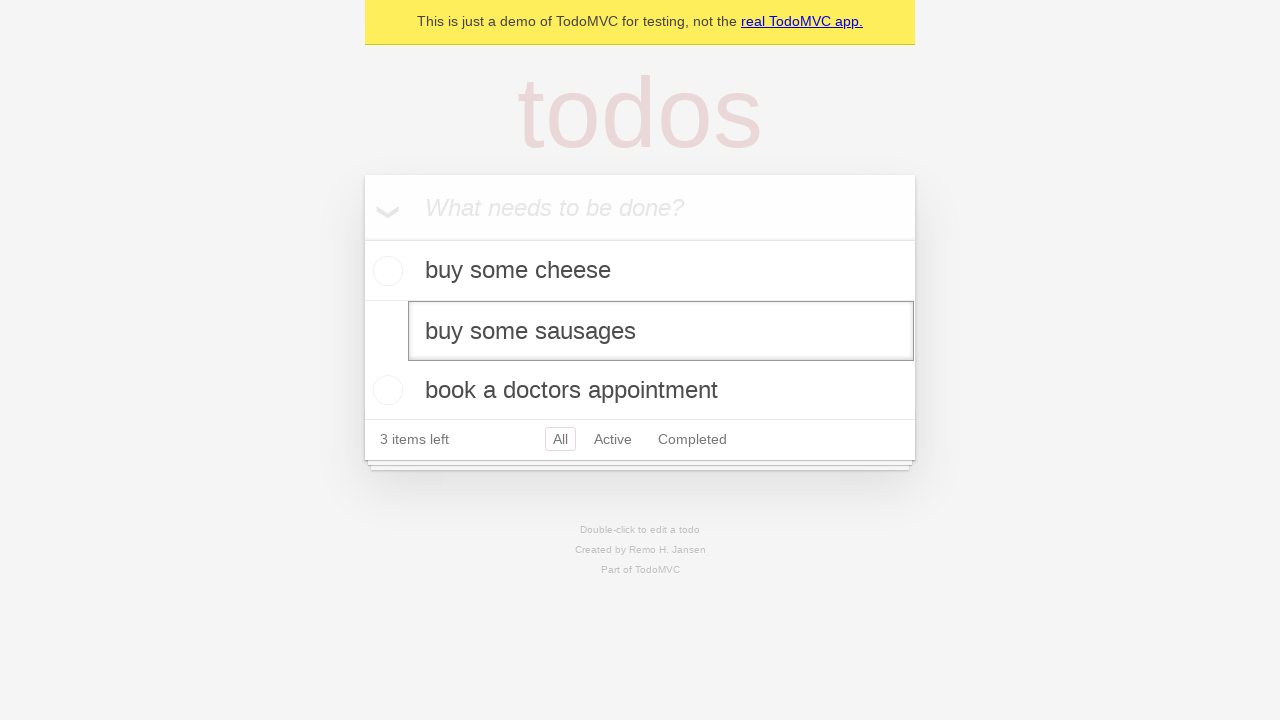

Pressed Enter to save the edited todo on .todo-list li >> nth=1 >> .edit
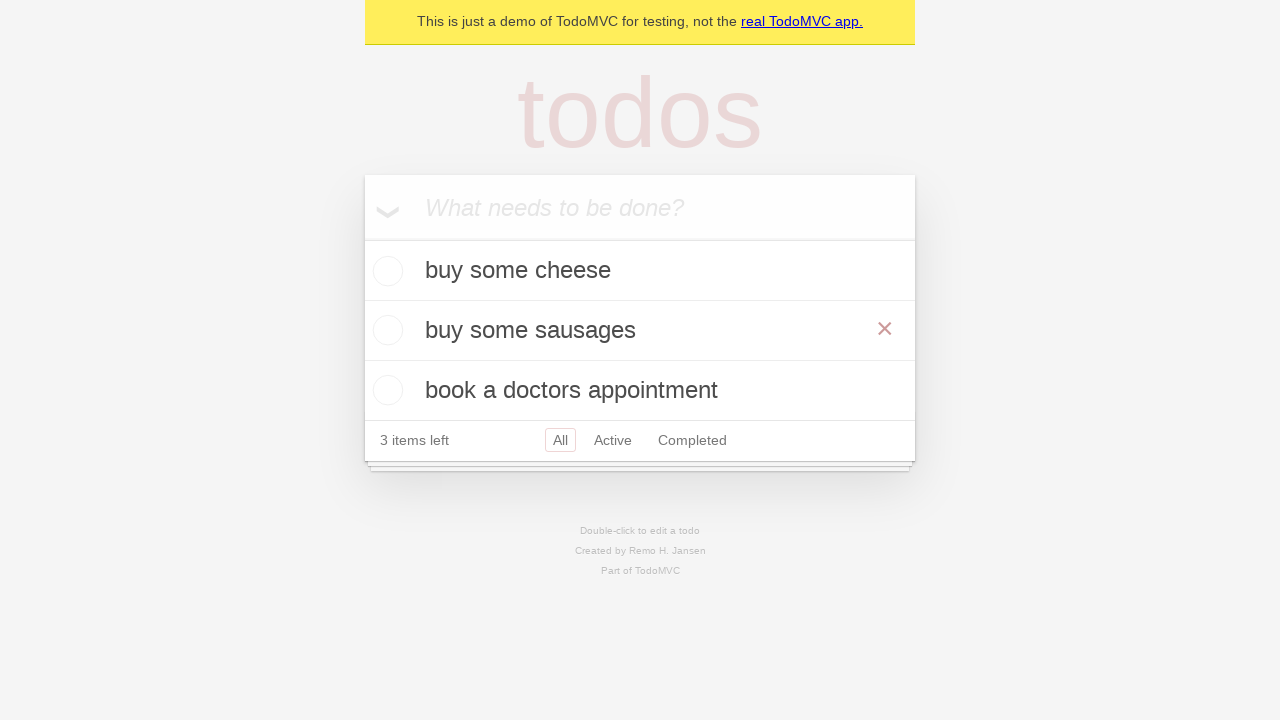

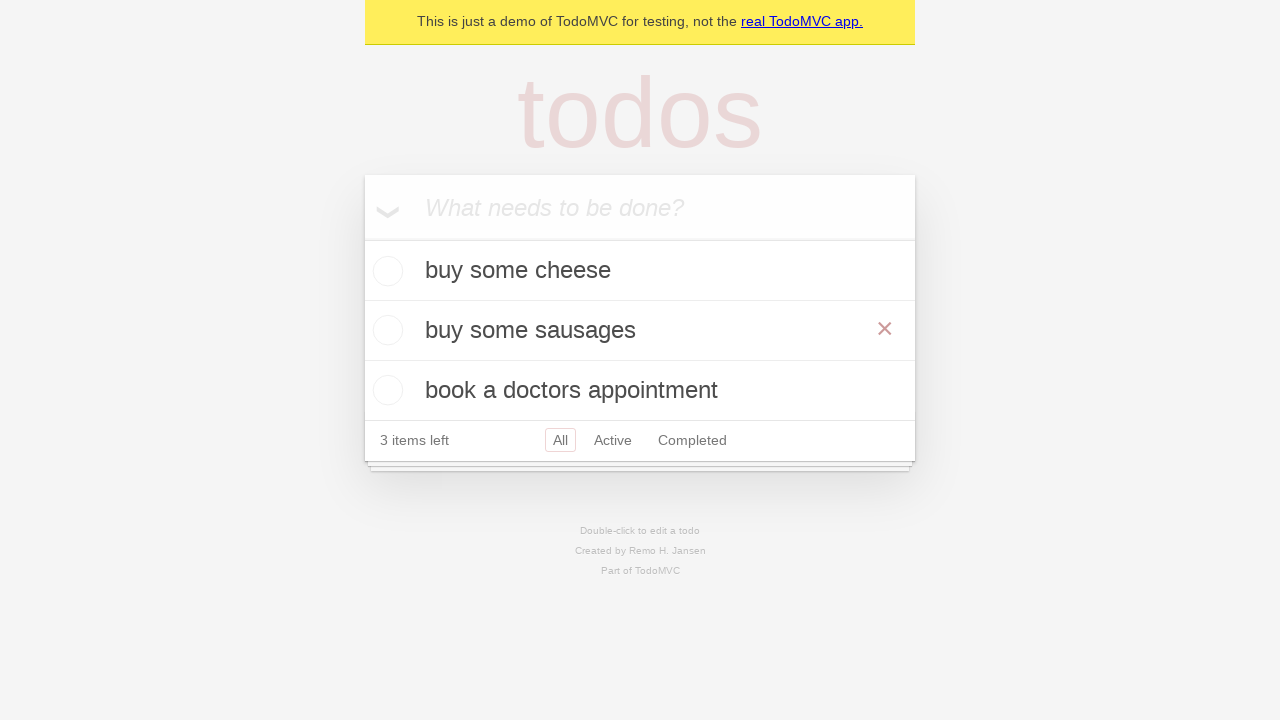